Tests EMI calculator functionality by adjusting loan amount and interest rate sliders using drag and drop interactions

Starting URL: https://emicalculator.net/

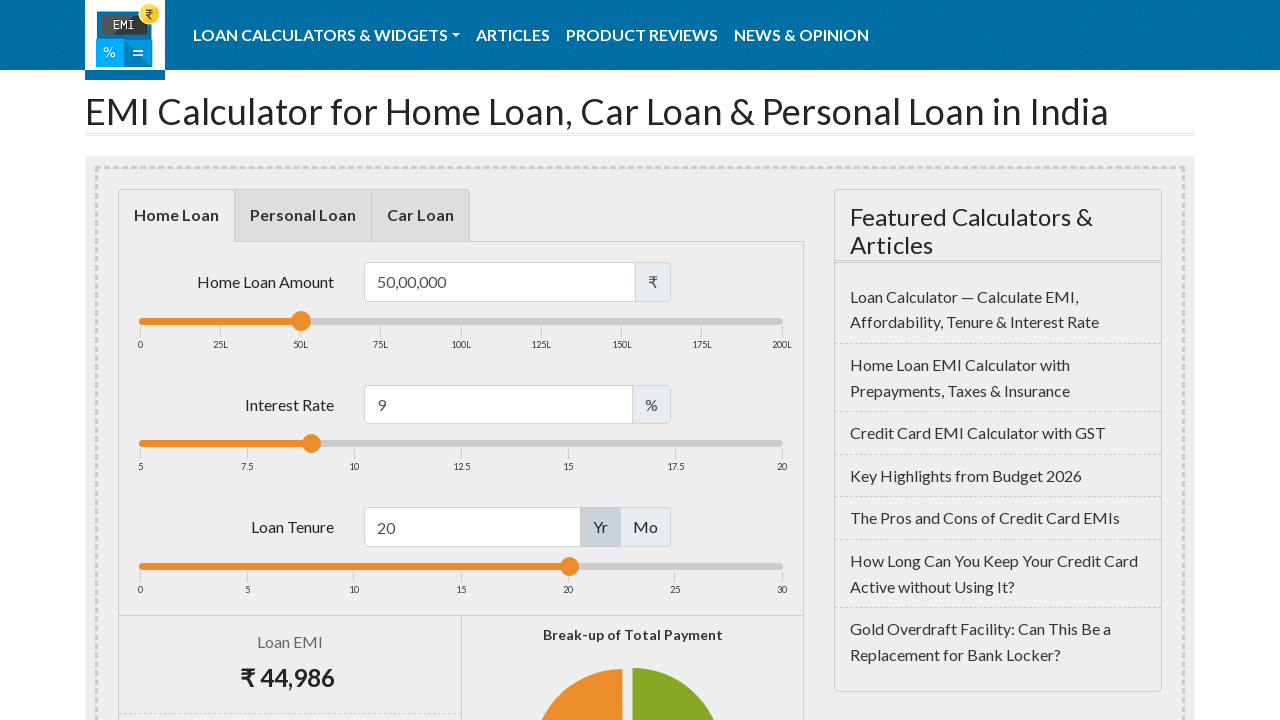

Located loan amount slider handle
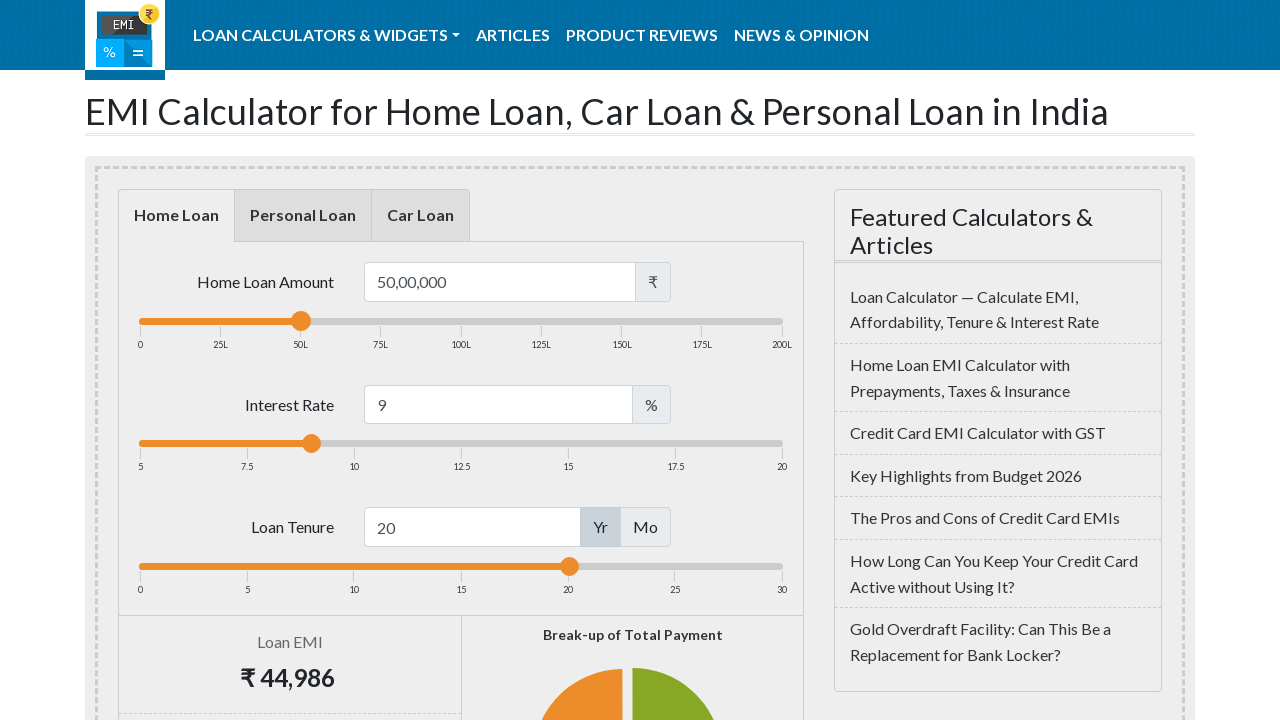

Located target position for loan amount (second tick mark)
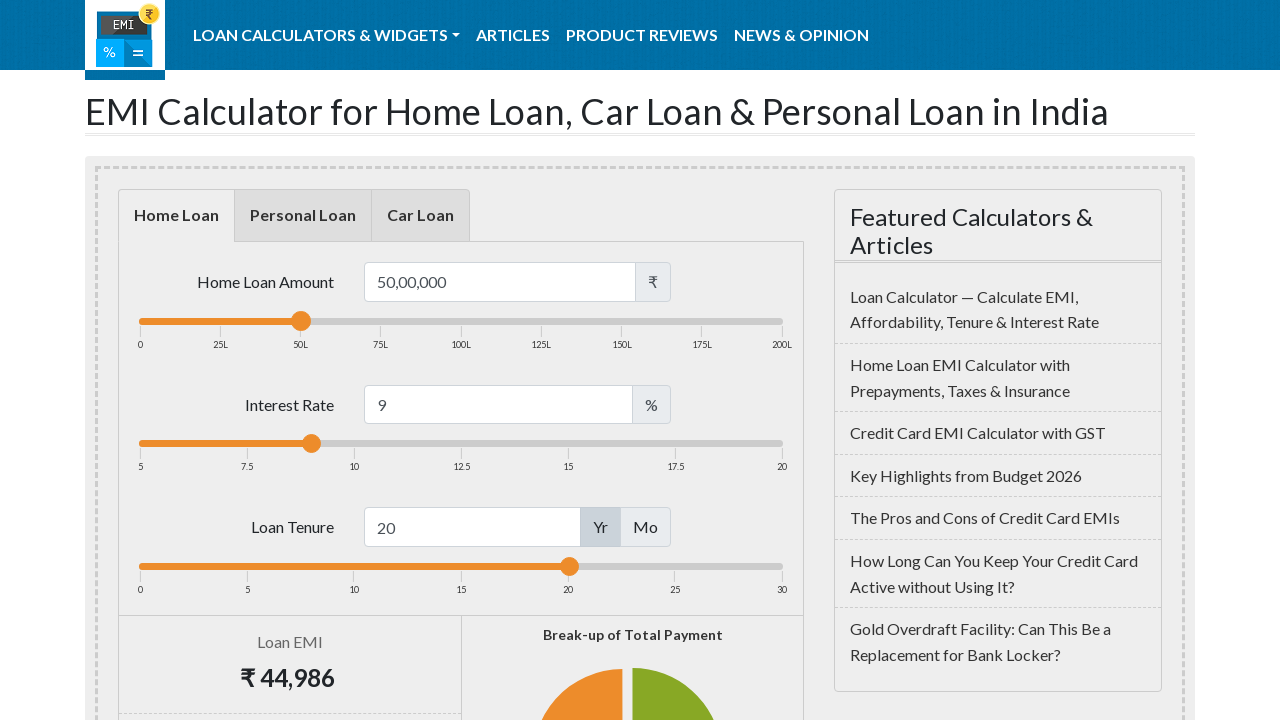

Dragged loan amount slider to target position at (381, 330)
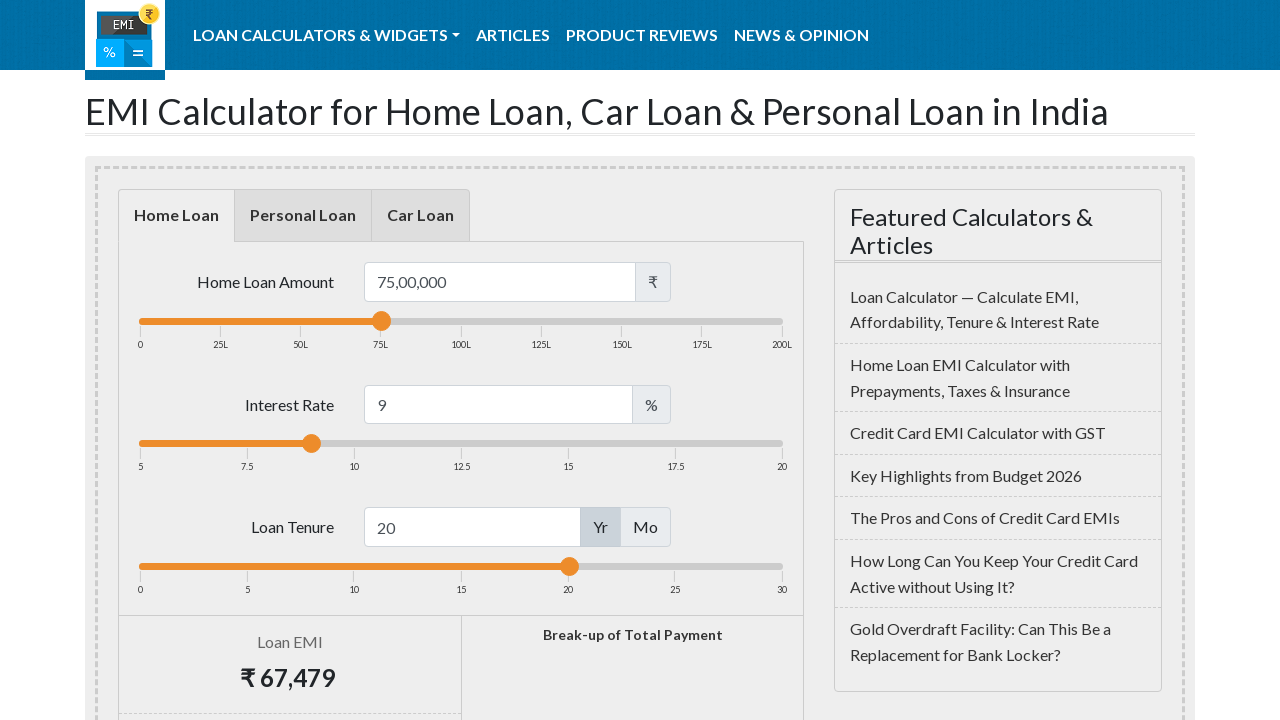

Located interest rate slider handle
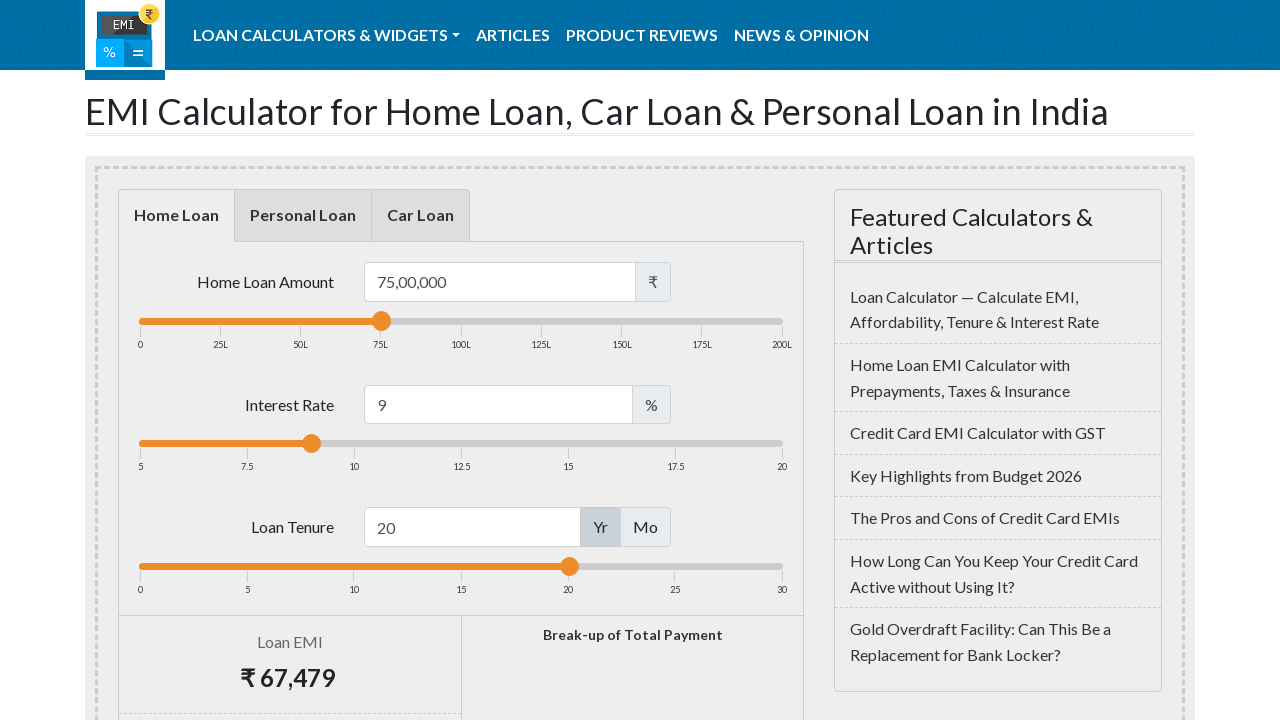

Located target position for interest rate (12.5% mark)
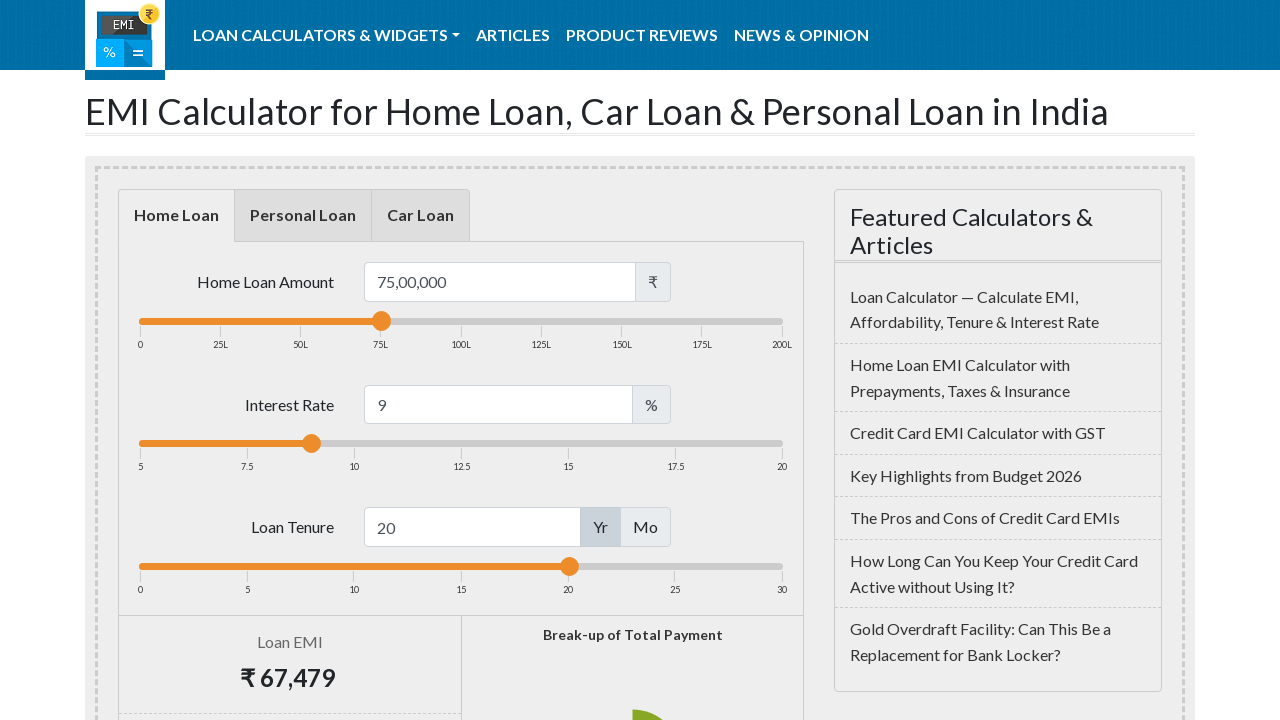

Dragged interest rate slider to 12.5% mark at (461, 467)
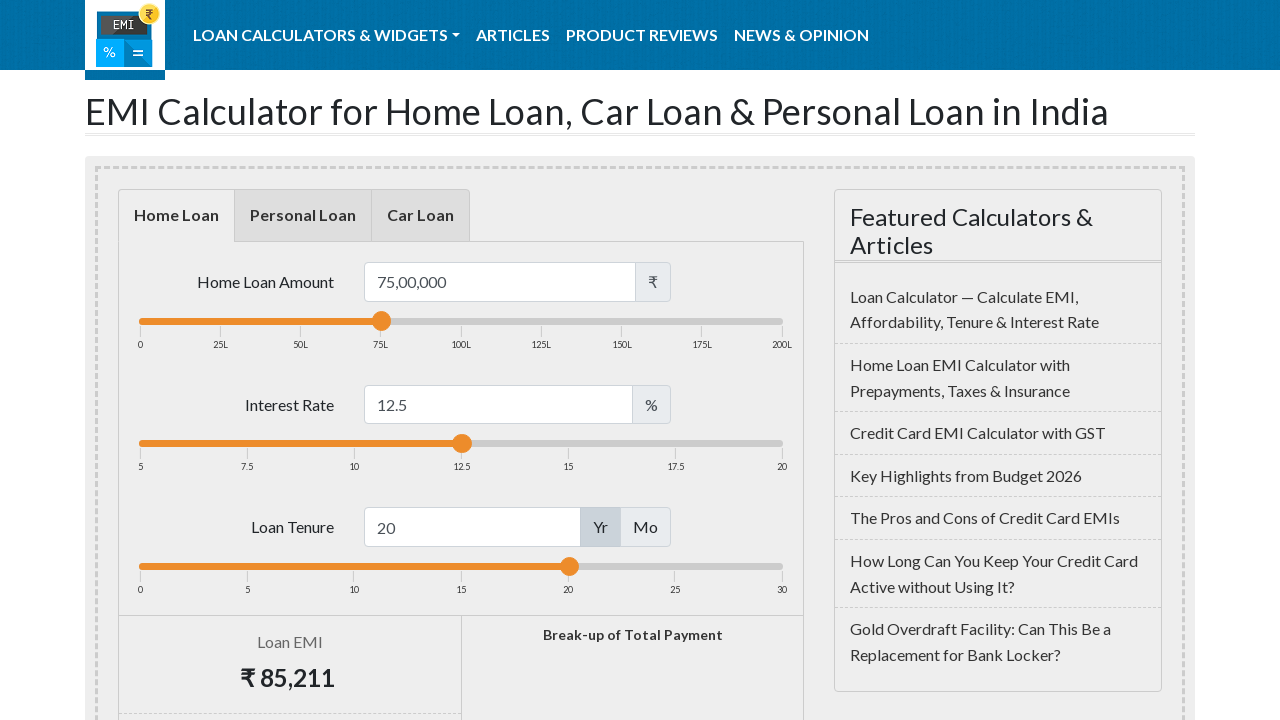

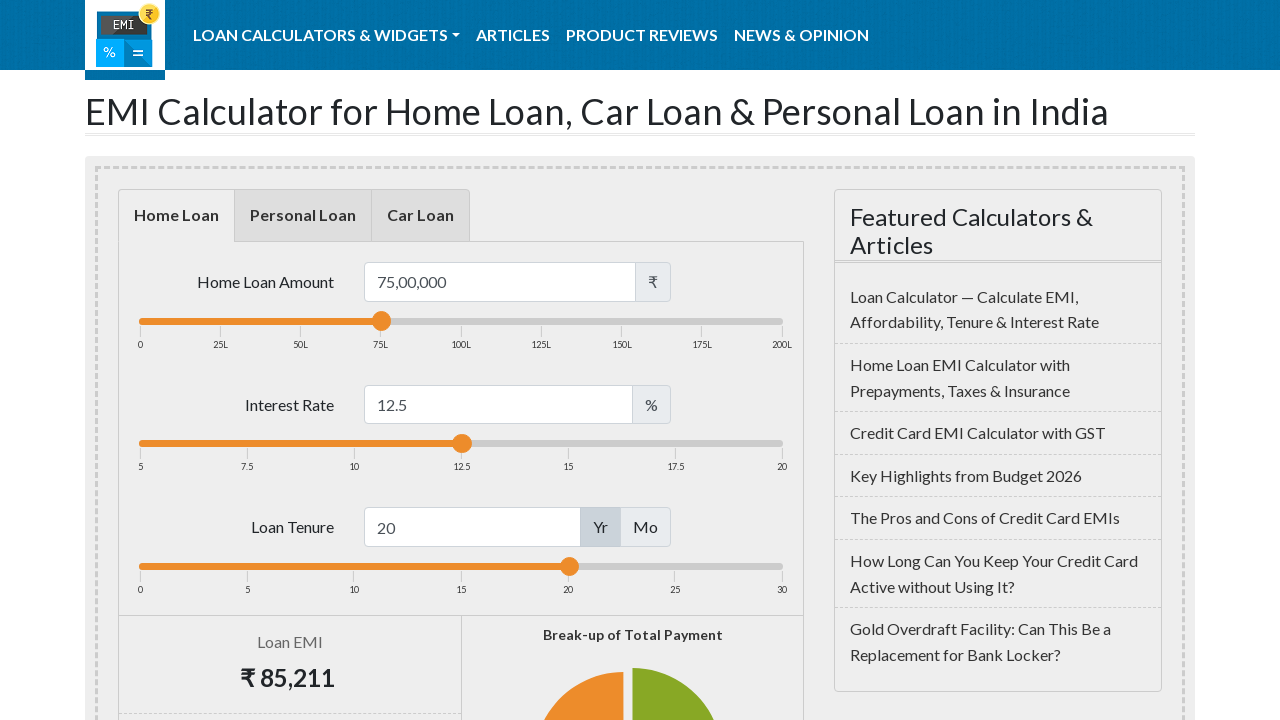